Tests flight booking flow on BlazeDemo by selecting departure and arrival cities, choosing a flight, and completing the purchase form

Starting URL: https://blazedemo.com/

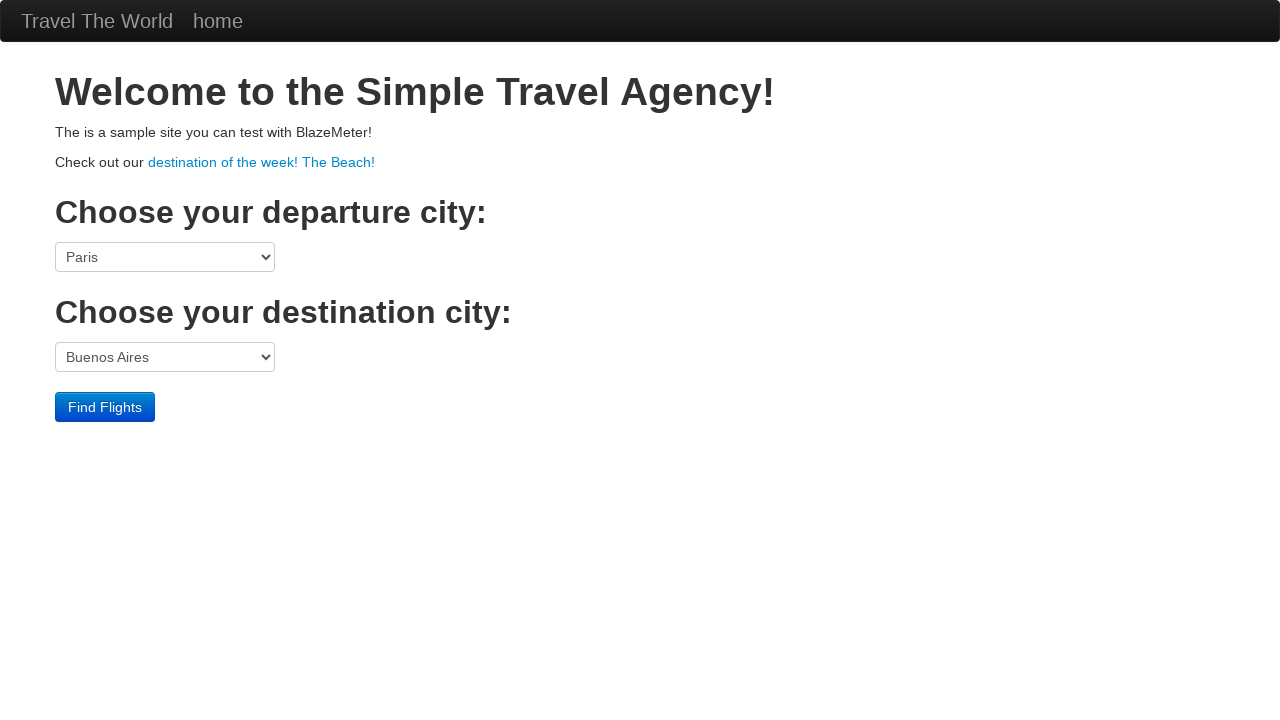

Clicked departure city dropdown at (165, 257) on select[name='fromPort']
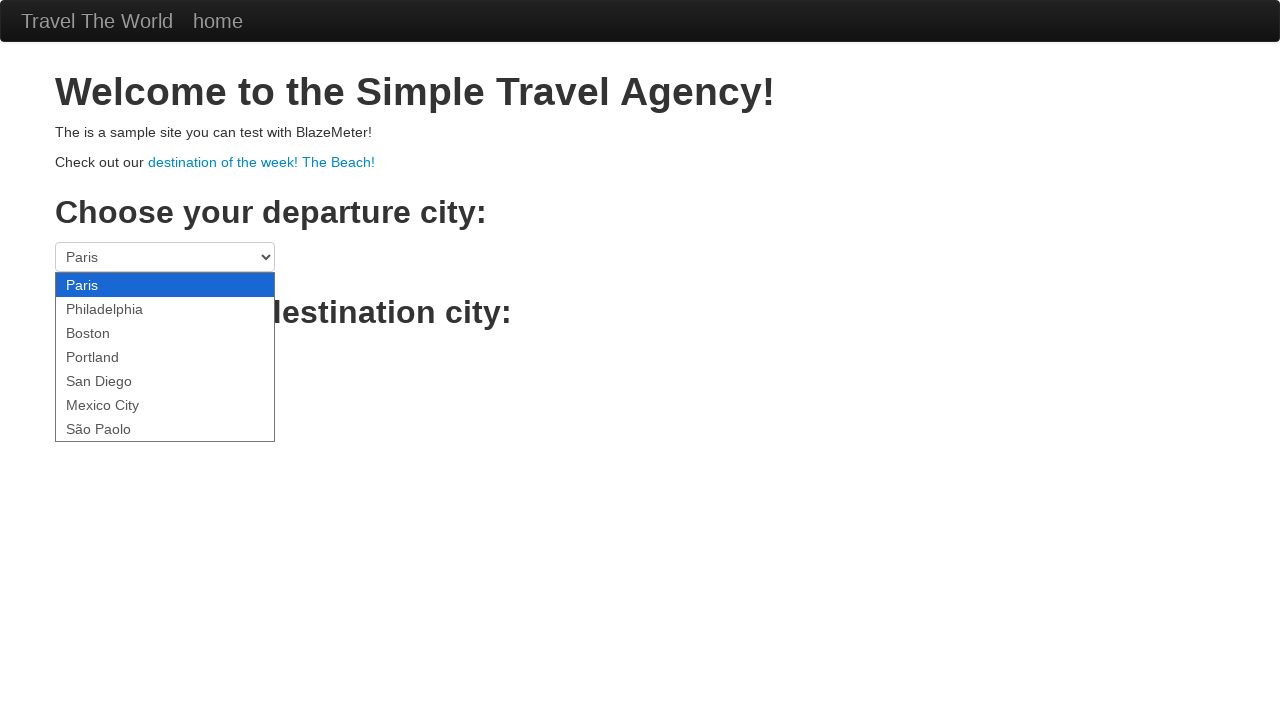

Selected Mexico City as departure city on select[name='fromPort']
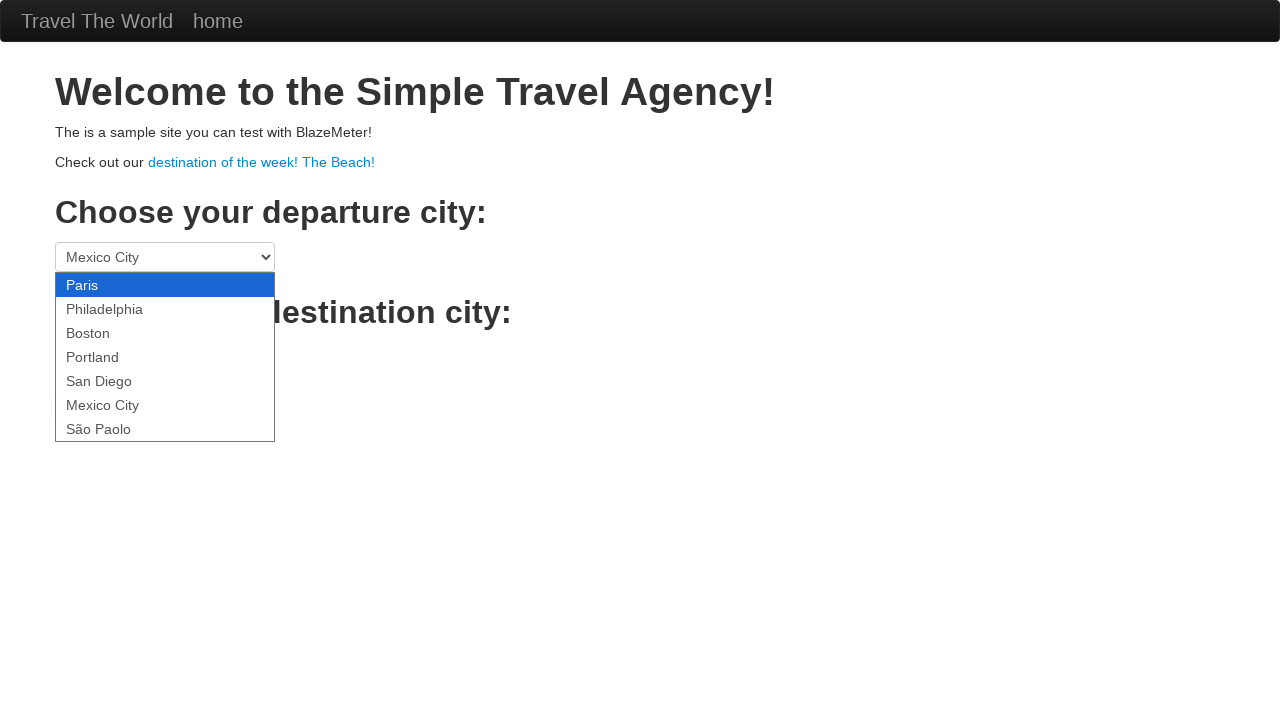

Clicked destination city dropdown at (165, 357) on select[name='toPort']
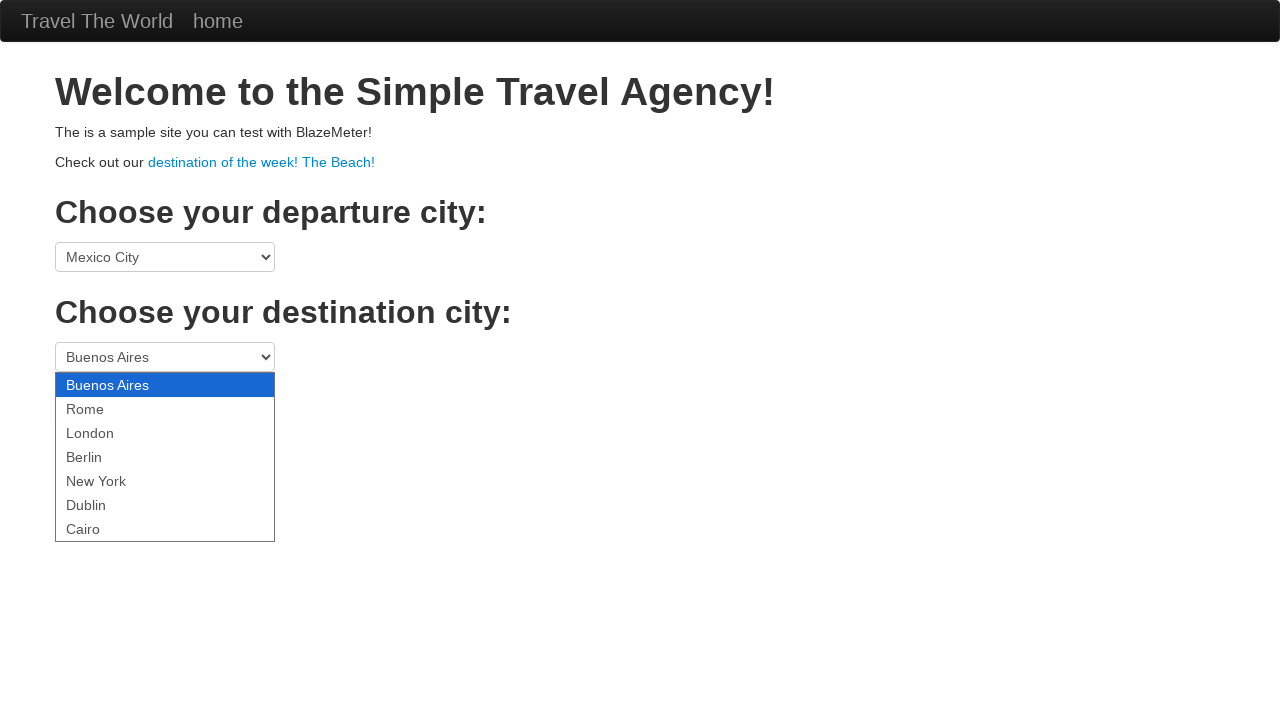

Selected New York as destination city on select[name='toPort']
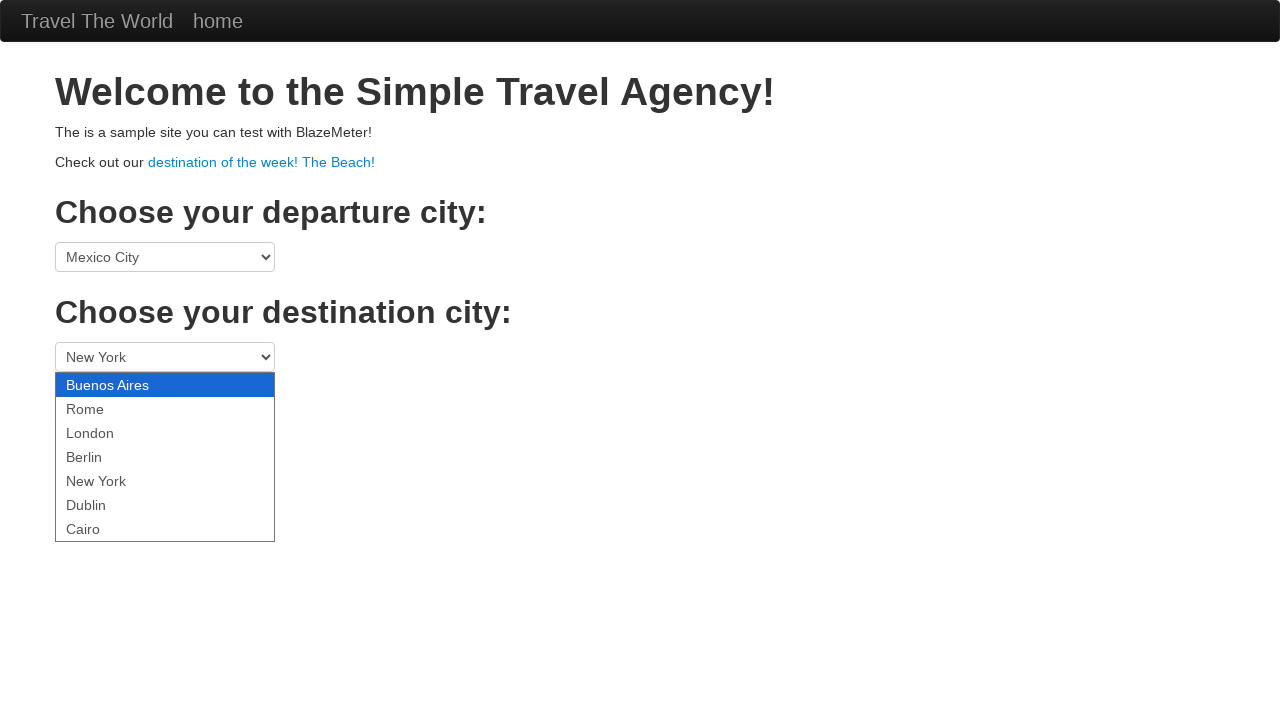

Clicked Find Flights button at (105, 407) on .btn-primary
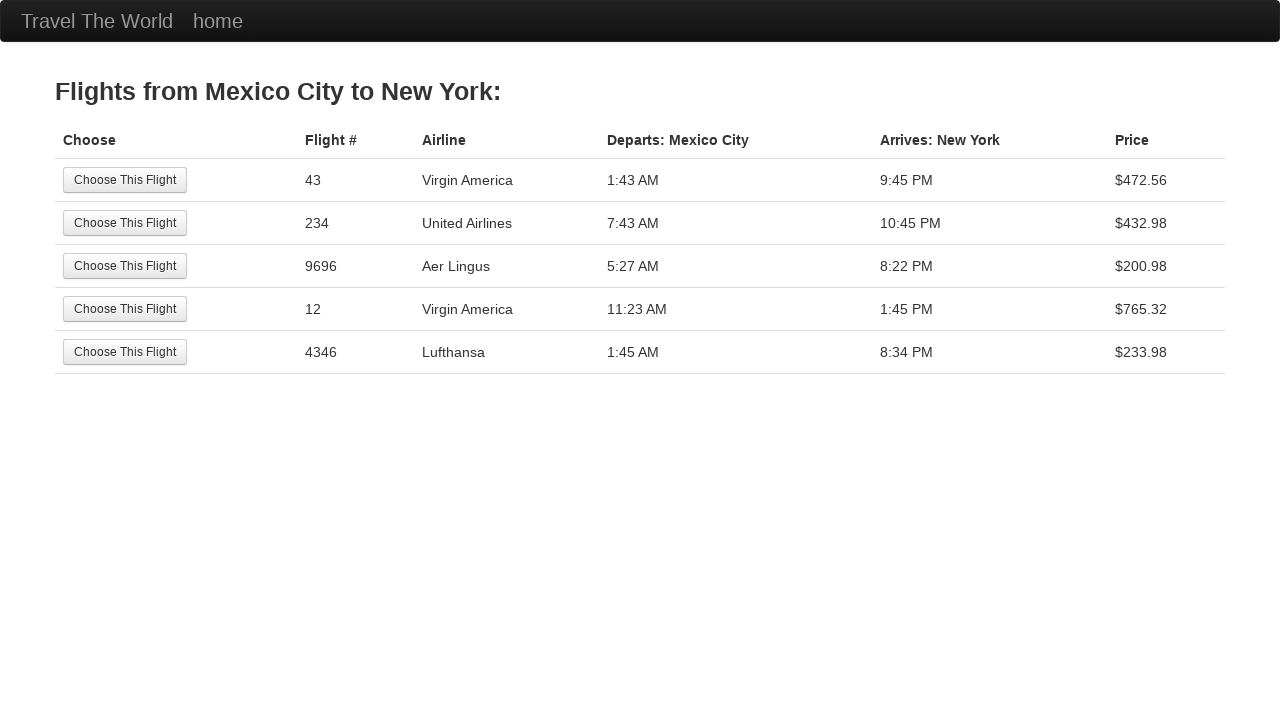

Selected the third flight option at (125, 266) on tr:nth-child(3) .btn
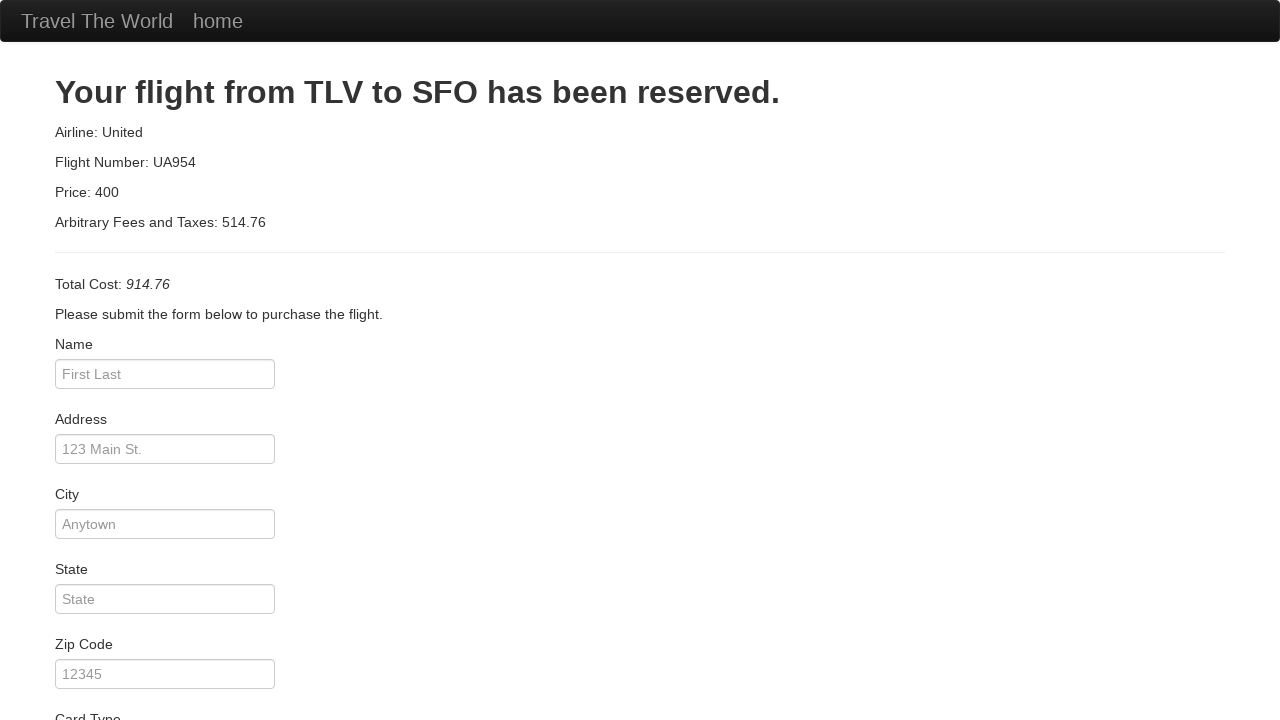

Clicked card type dropdown at (165, 360) on #cardType
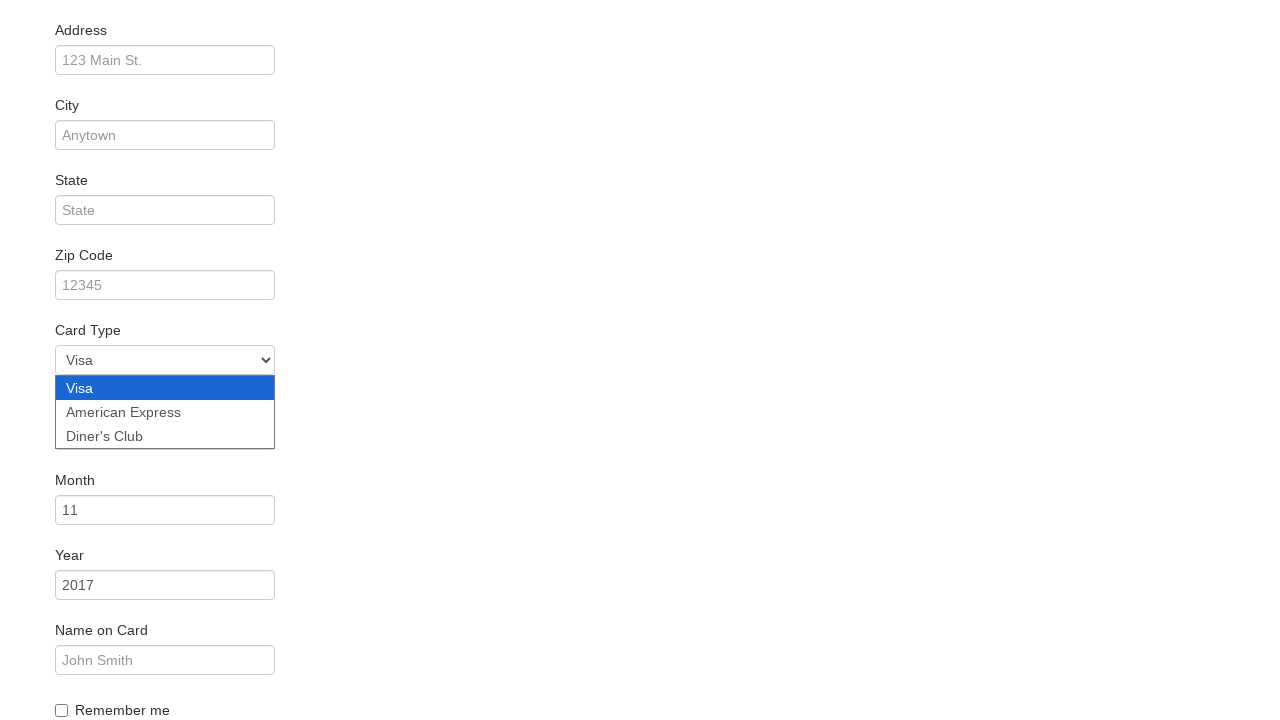

Selected American Express as card type on #cardType
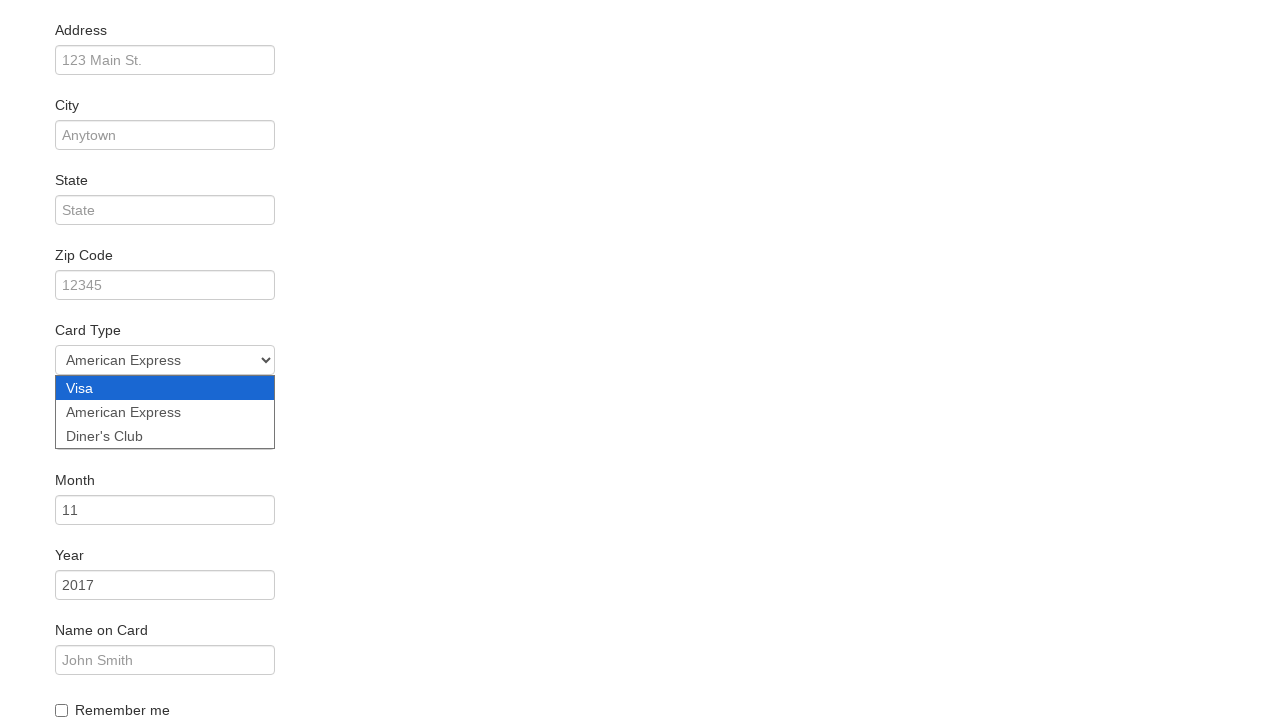

Clicked credit card month field at (165, 510) on #creditCardMonth
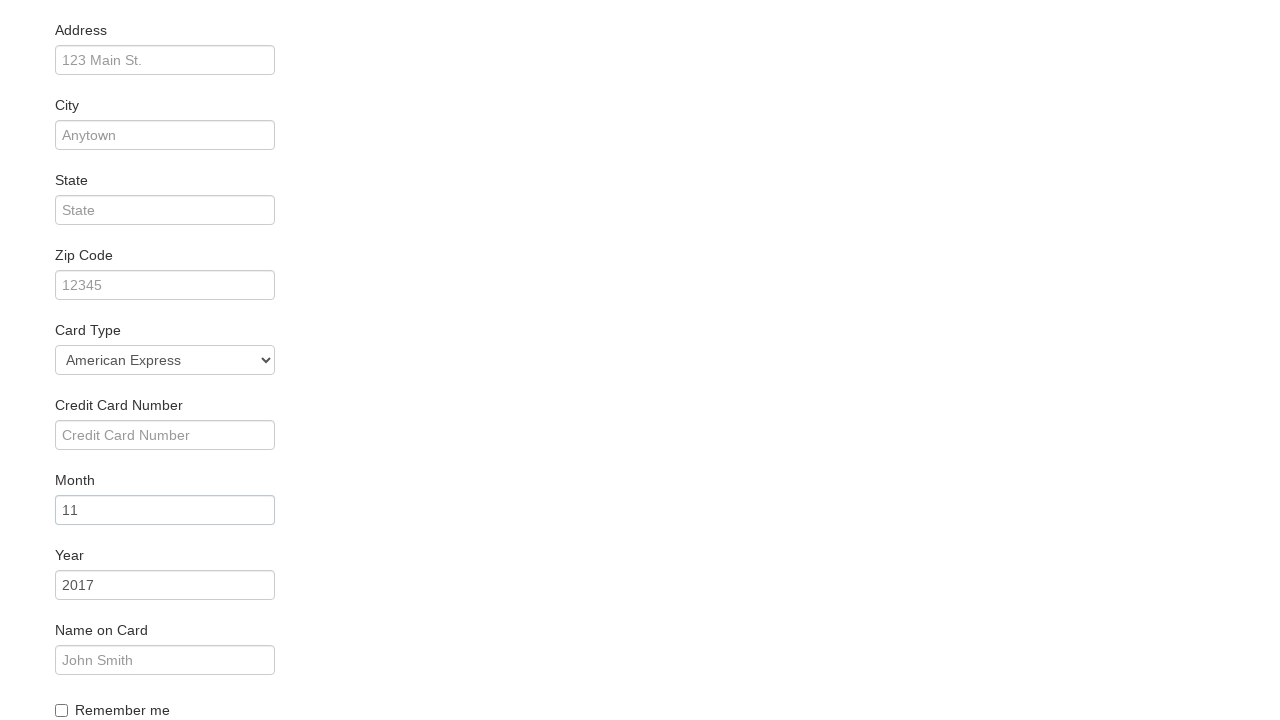

Filled credit card month with '15' on #creditCardMonth
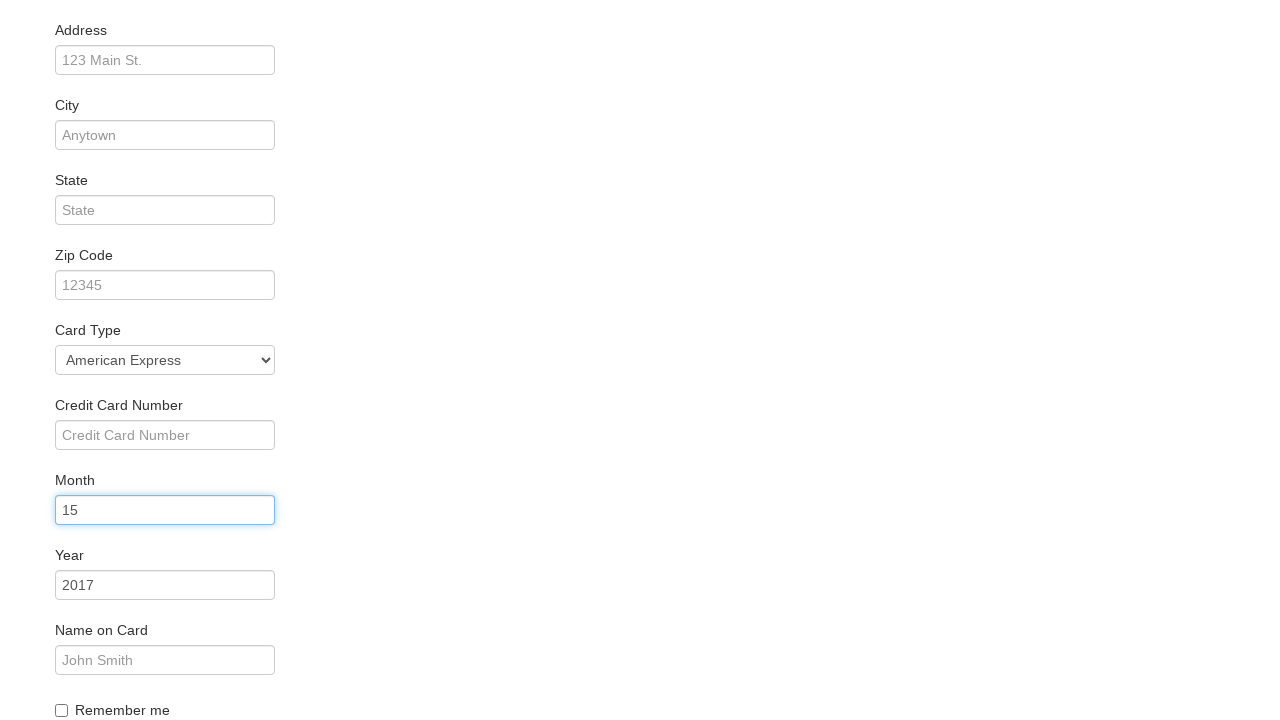

Clicked credit card year field at (165, 585) on #creditCardYear
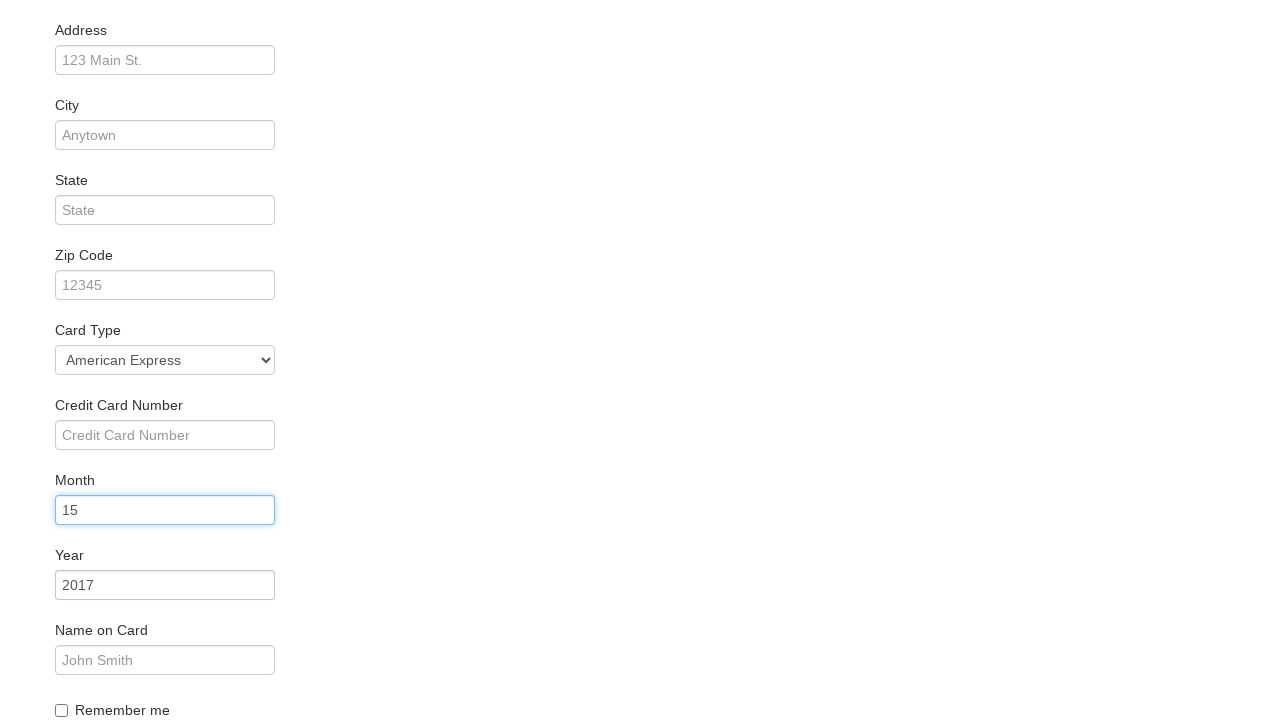

Filled credit card year with '2024' on #creditCardYear
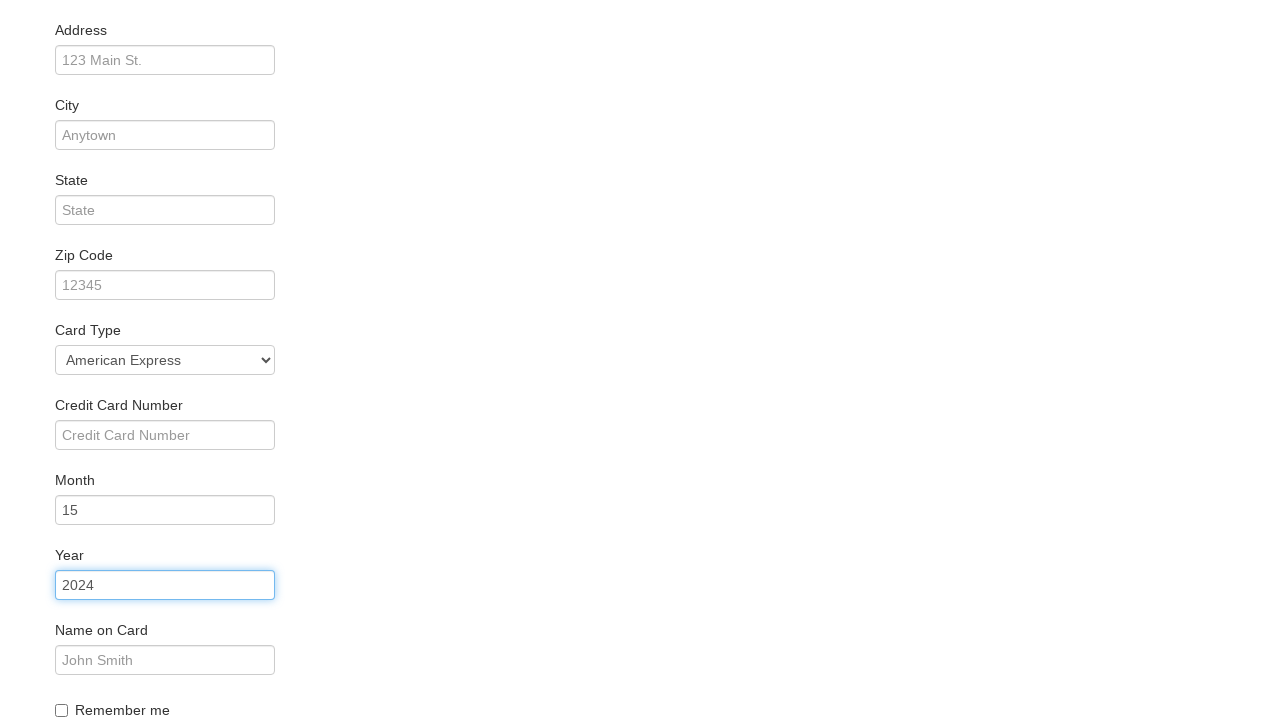

Clicked Purchase Flight button at (118, 685) on .btn-primary
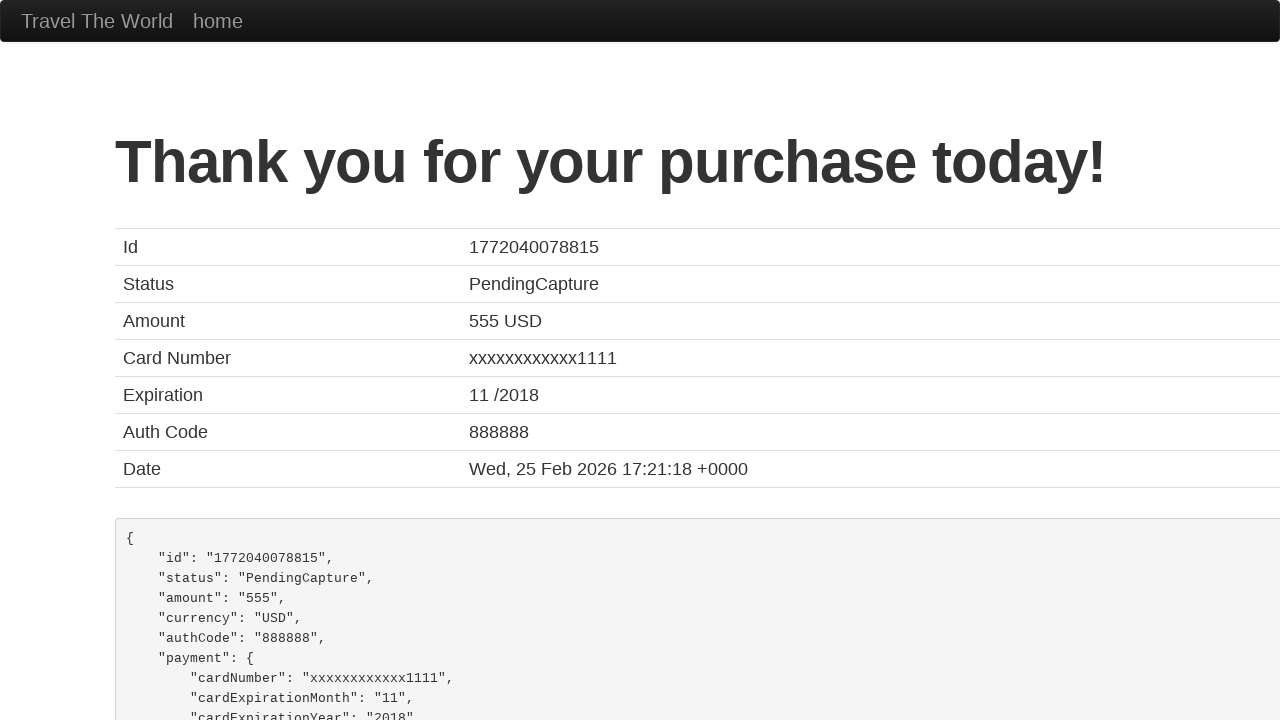

Confirmation page loaded with purchase thank you message
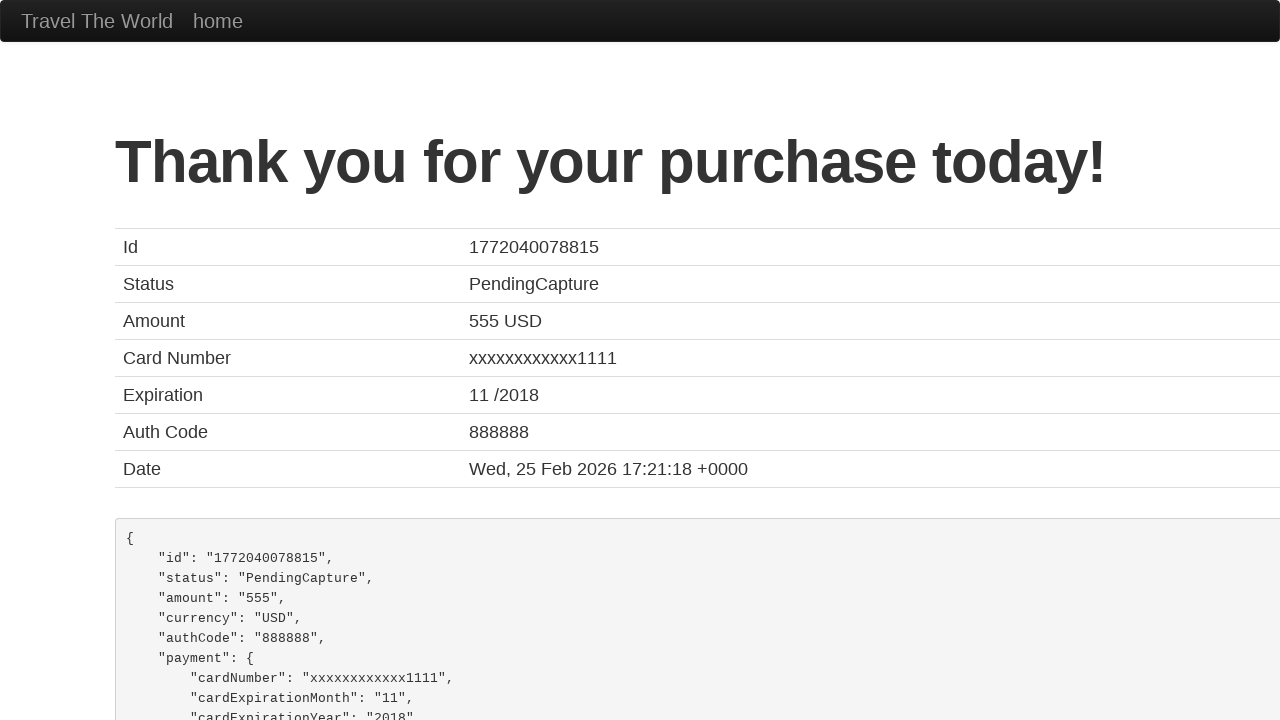

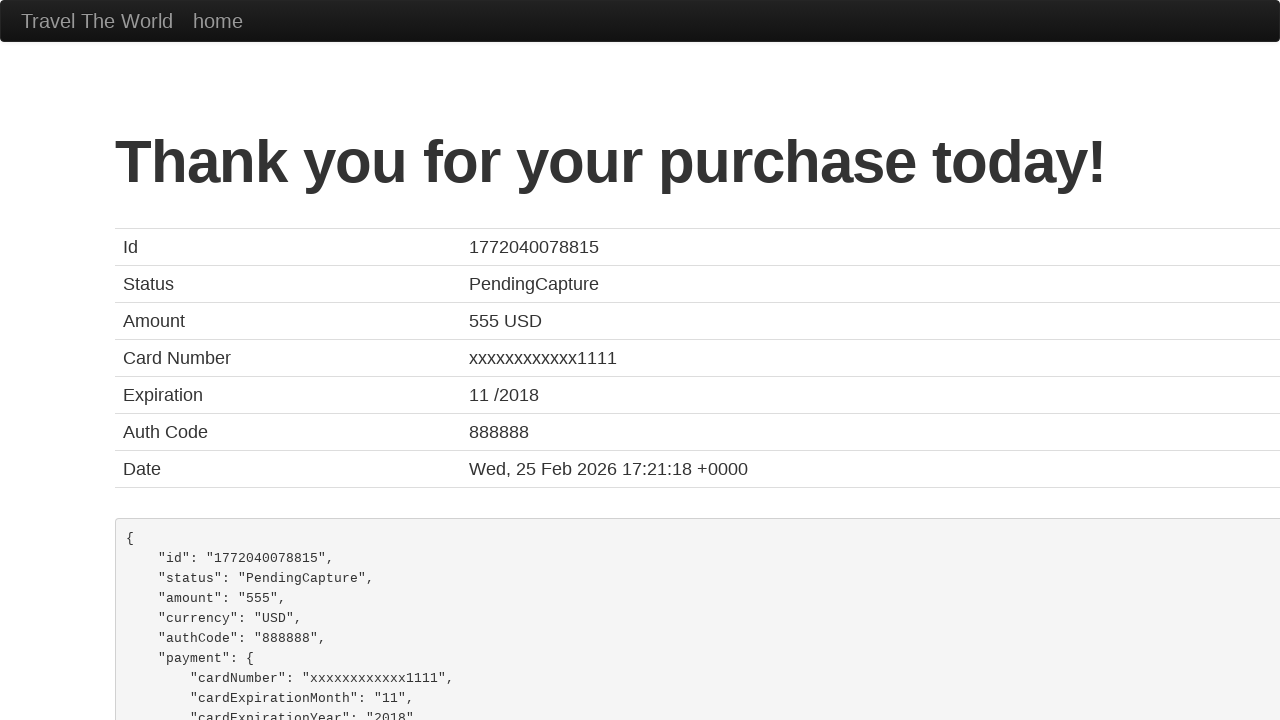